Tests registration form with password less than 6 characters and verifies validation errors

Starting URL: https://alada.vn/tai-khoan/dang-ky.html

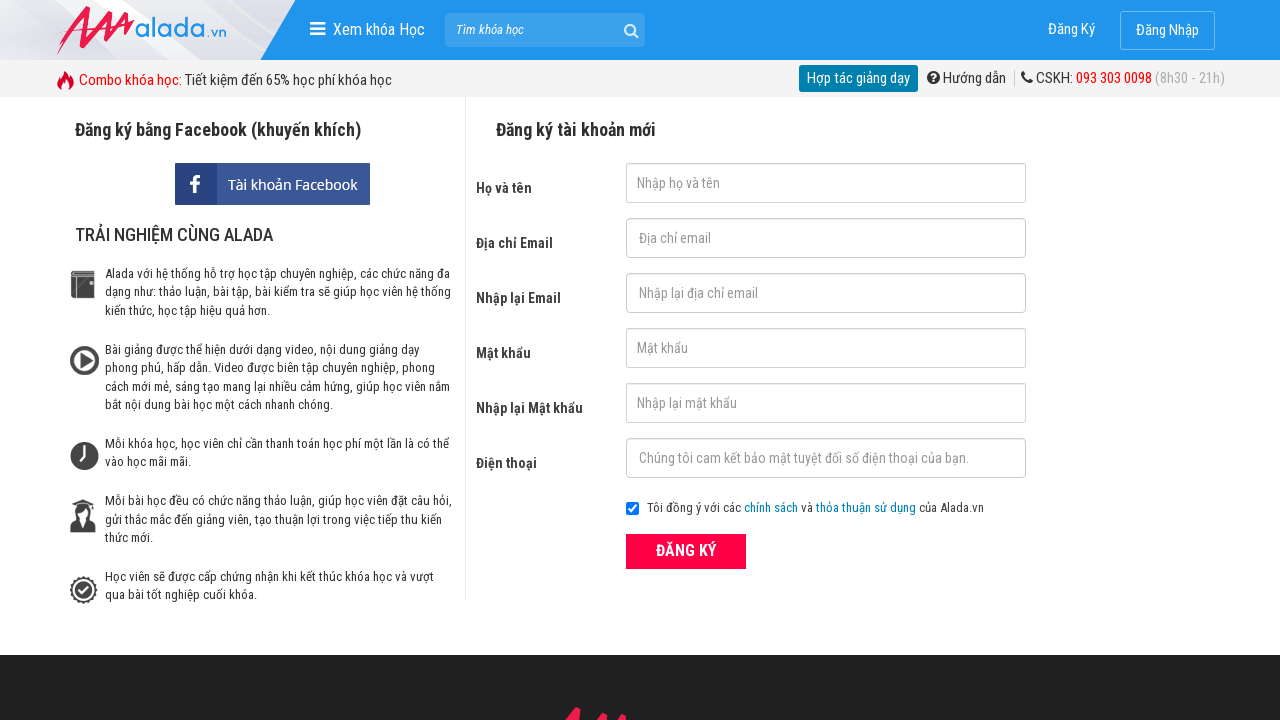

Filled first name field with 'Le Thanh Phat' on #txtFirstname
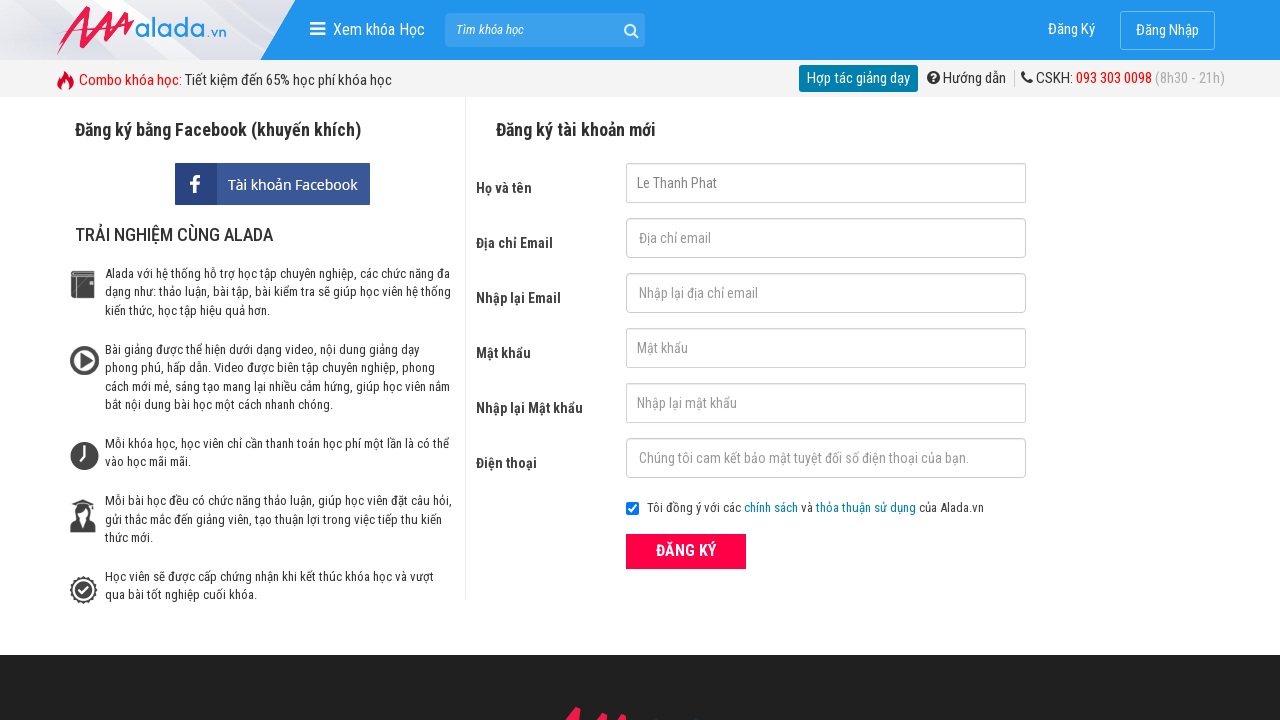

Filled email field with 'thanhphat@mail.com' on #txtEmail
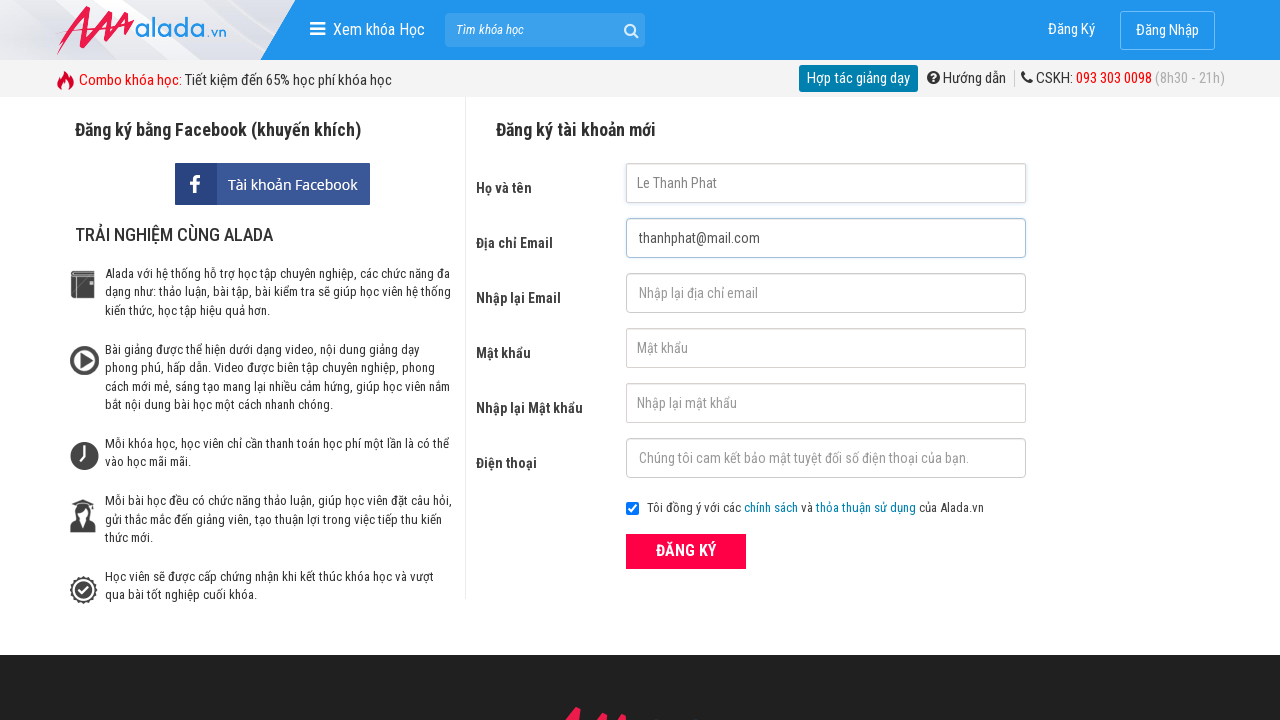

Filled confirm email field with 'thanhphat@mail.com' on #txtCEmail
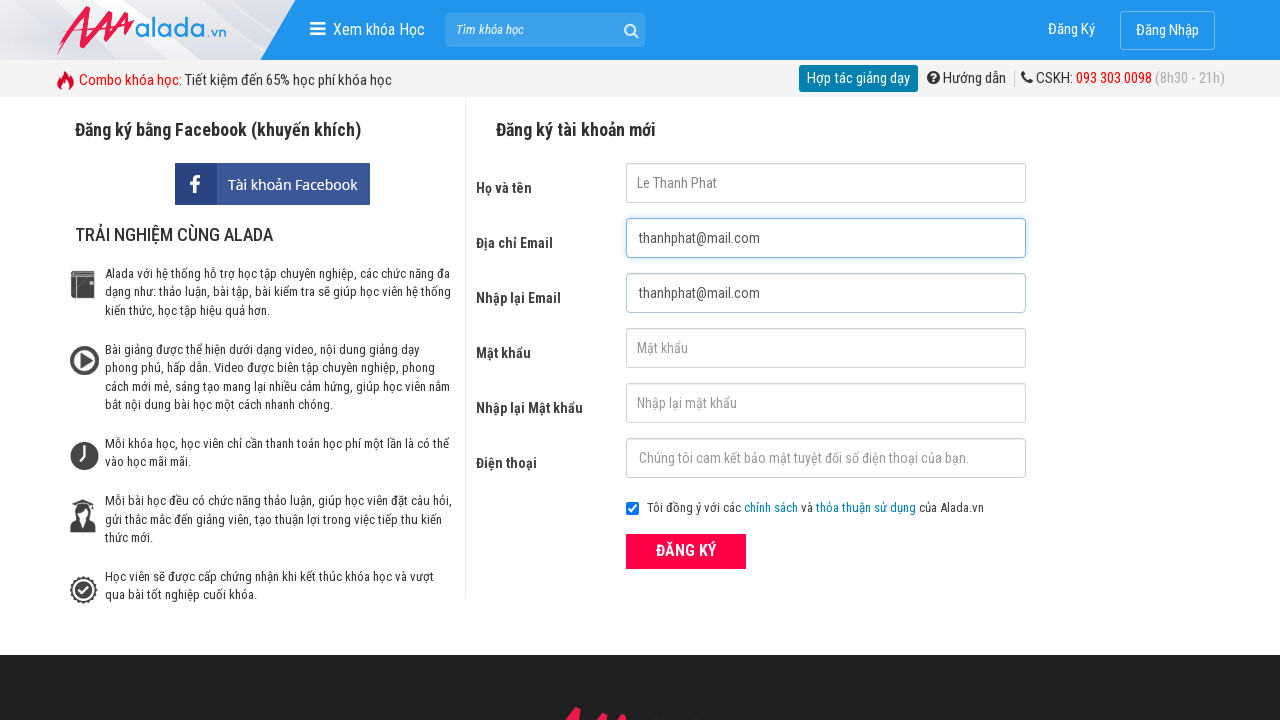

Filled password field with '123' (3 characters) on #txtPassword
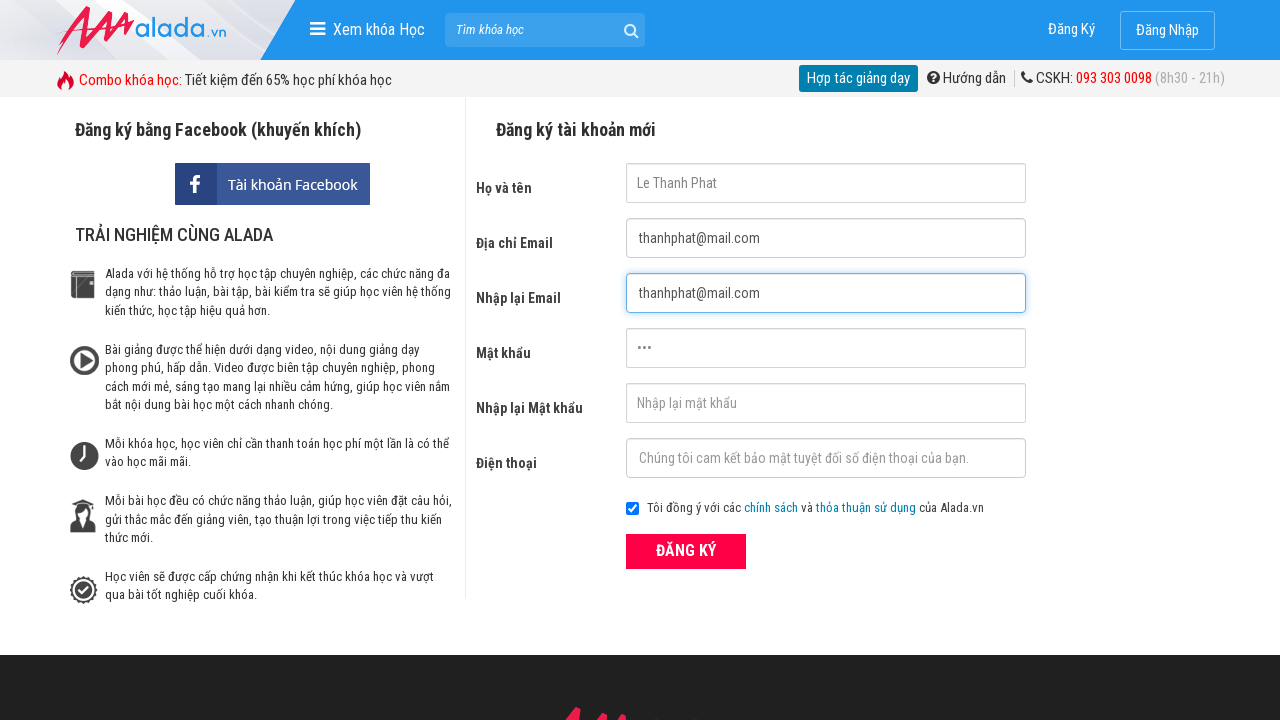

Filled confirm password field with '123' (3 characters) on #txtCPassword
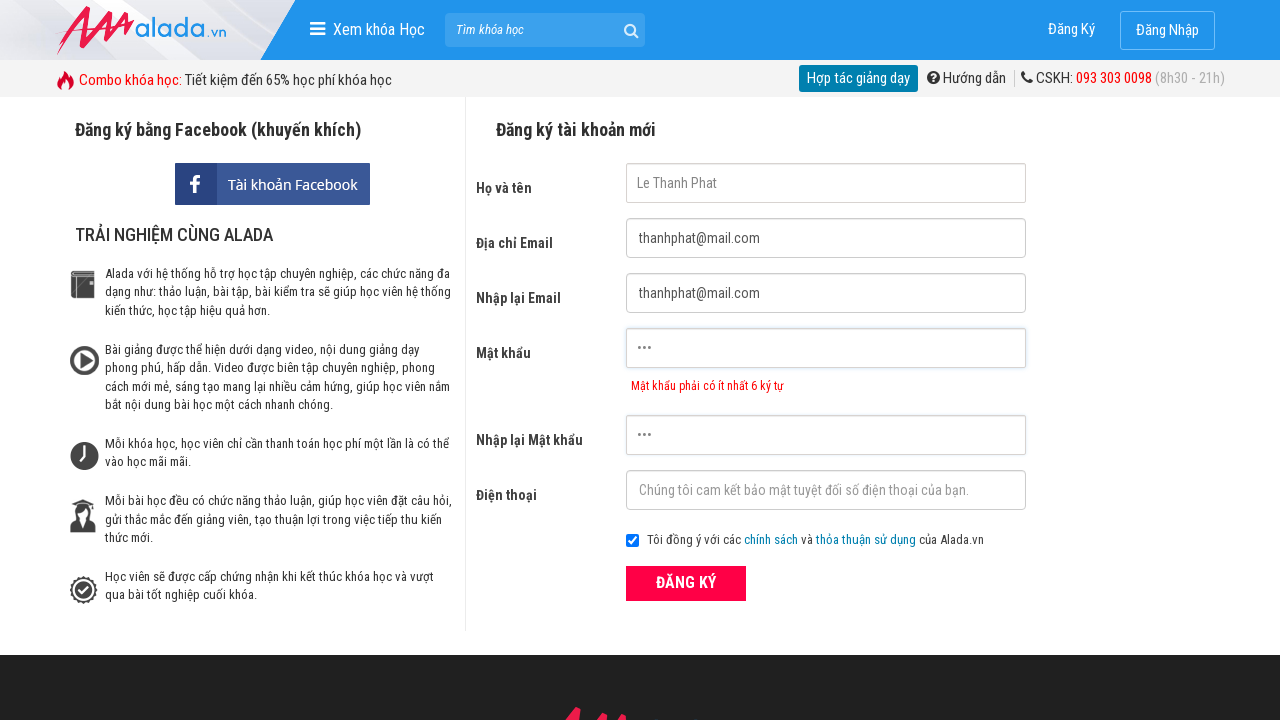

Filled phone field with '0355019946' on #txtPhone
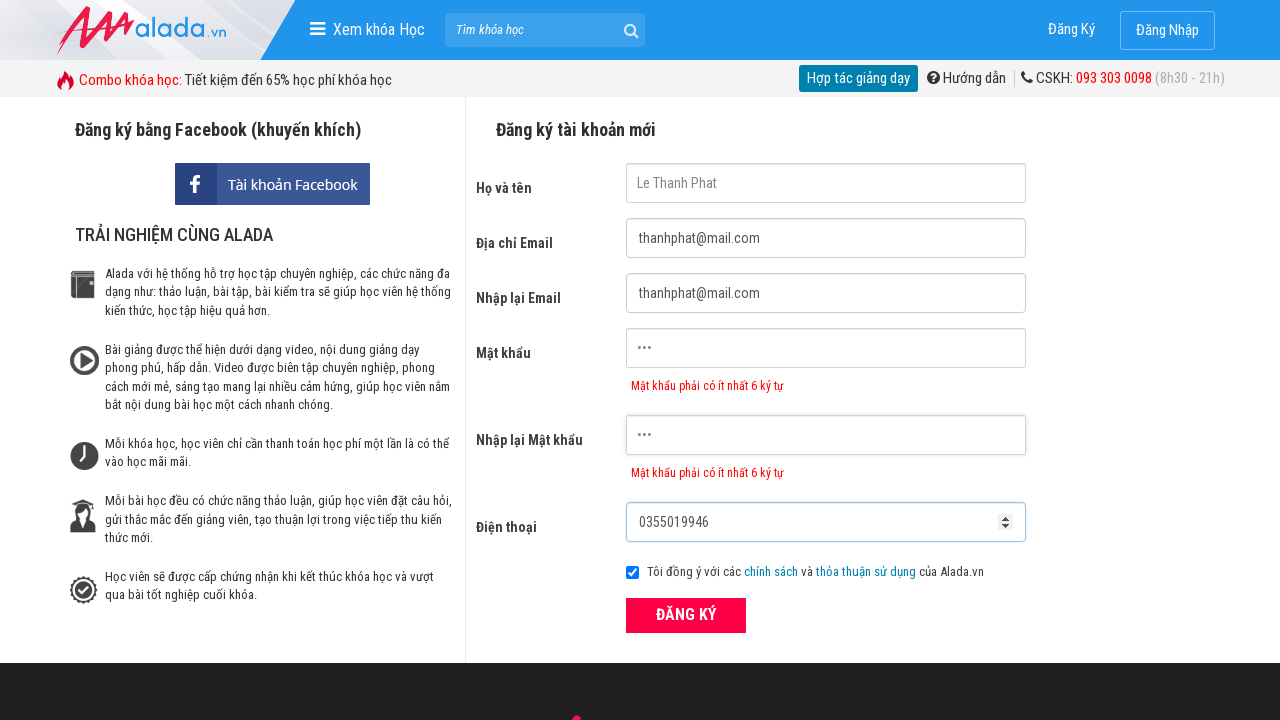

Clicked register button to submit form at (686, 615) on xpath=//div[@class='field_btn']/button
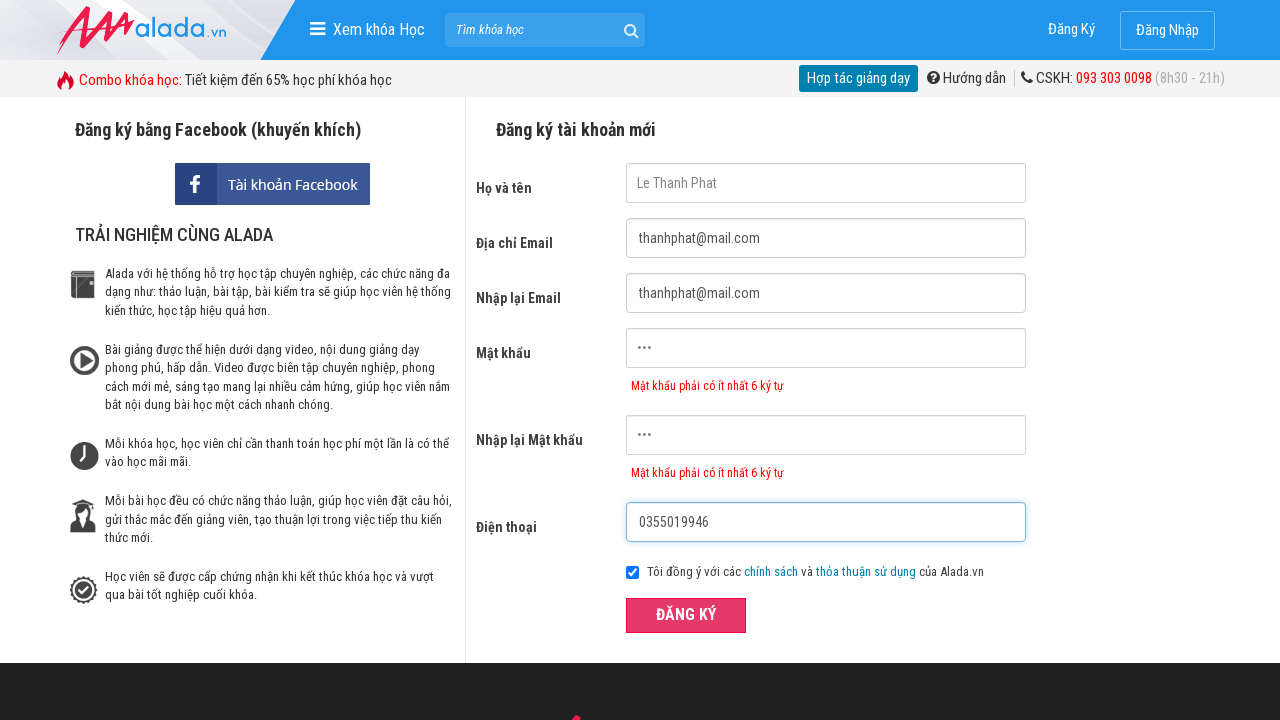

Verified password error message: 'Mật khẩu phải có ít nhất 6 ký tự'
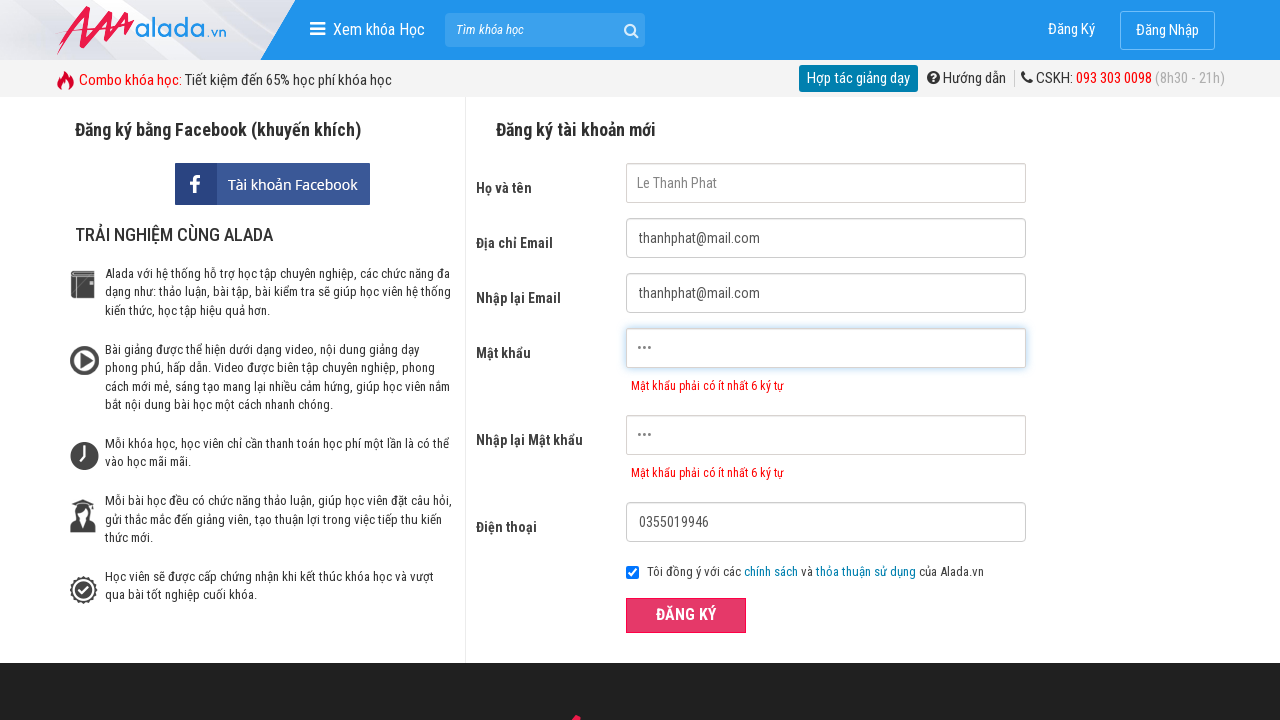

Verified confirm password error message: 'Mật khẩu phải có ít nhất 6 ký tự'
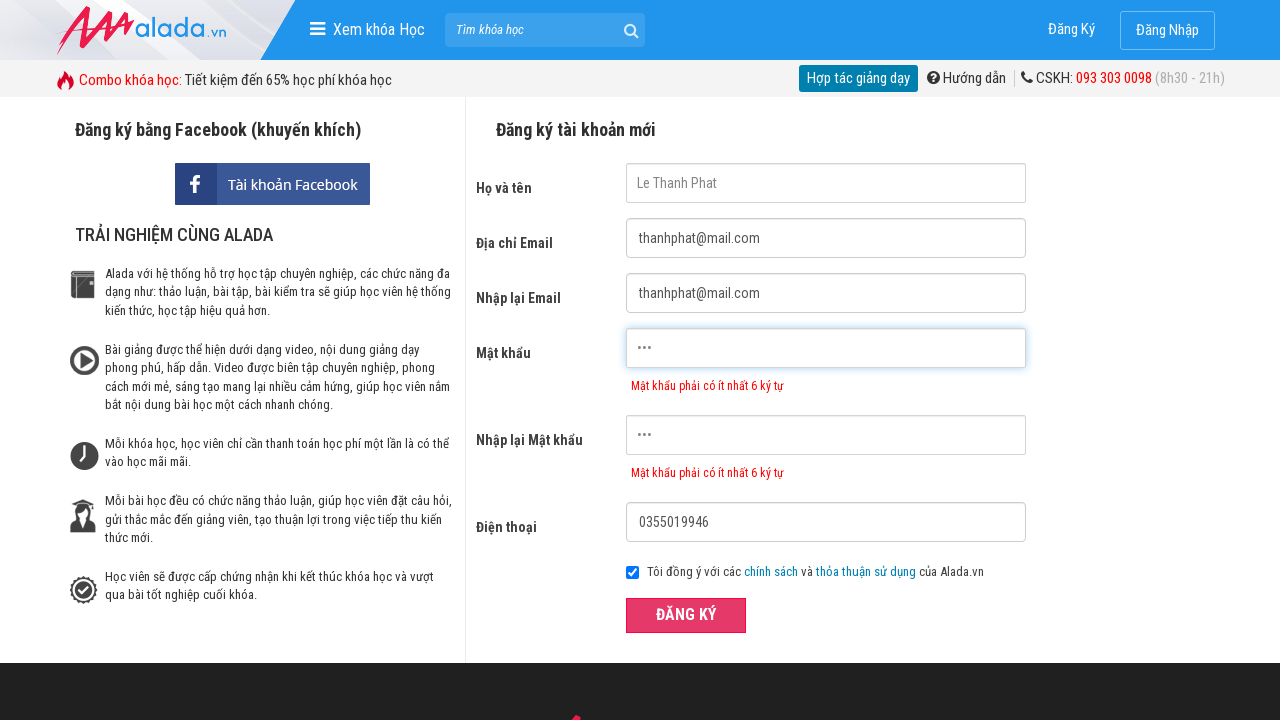

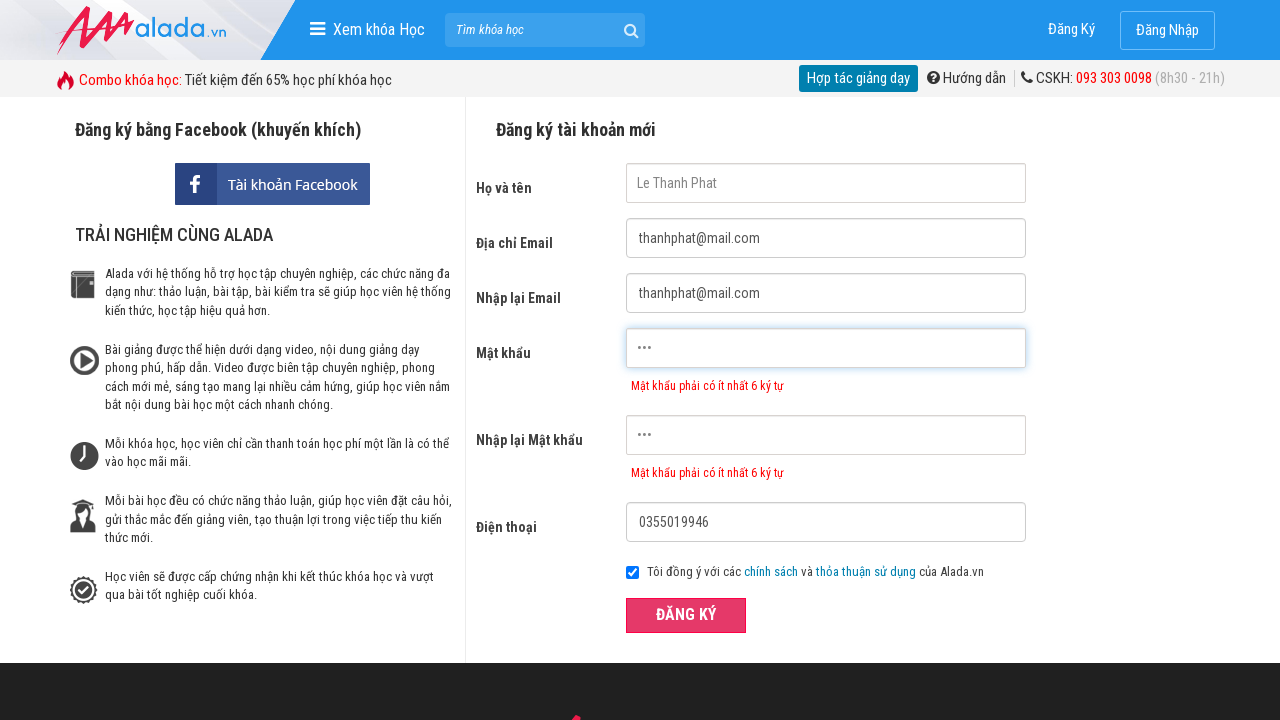